Demonstrates injecting jQuery and jQuery Growl library into a page to display custom notification messages using JavaScript execution

Starting URL: http://the-internet.herokuapp.com

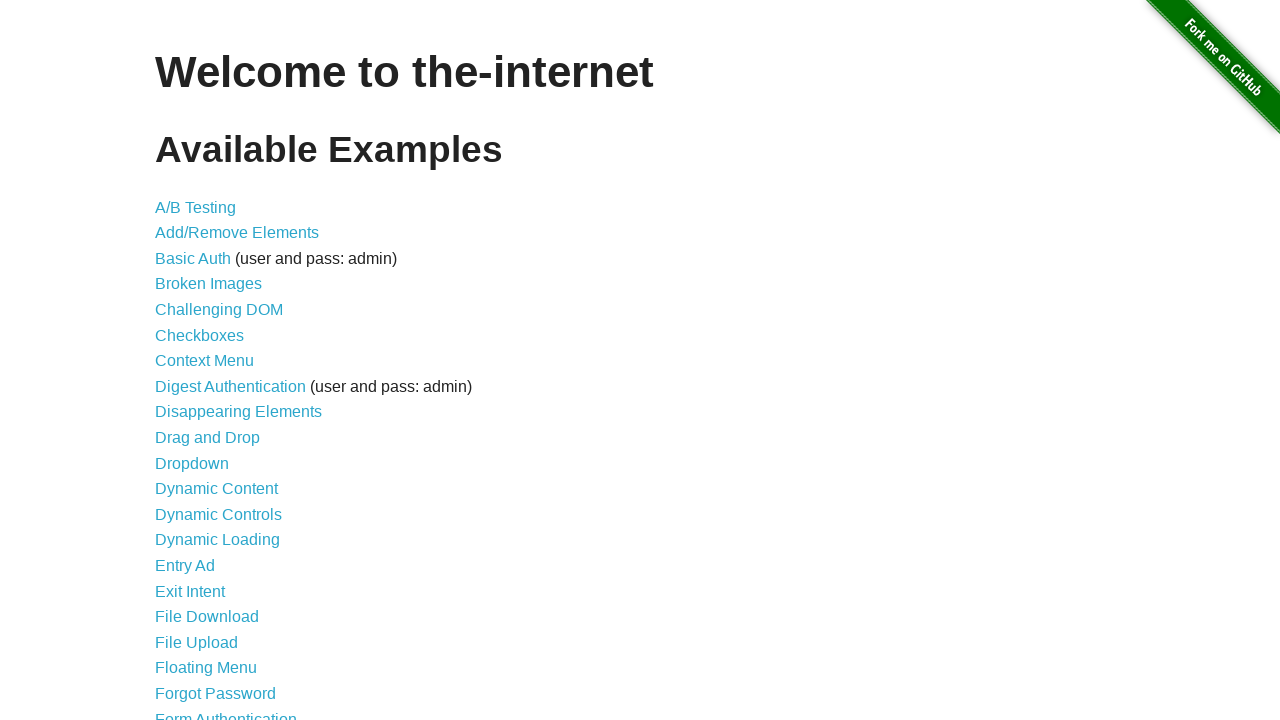

Injected jQuery library into page if not already present
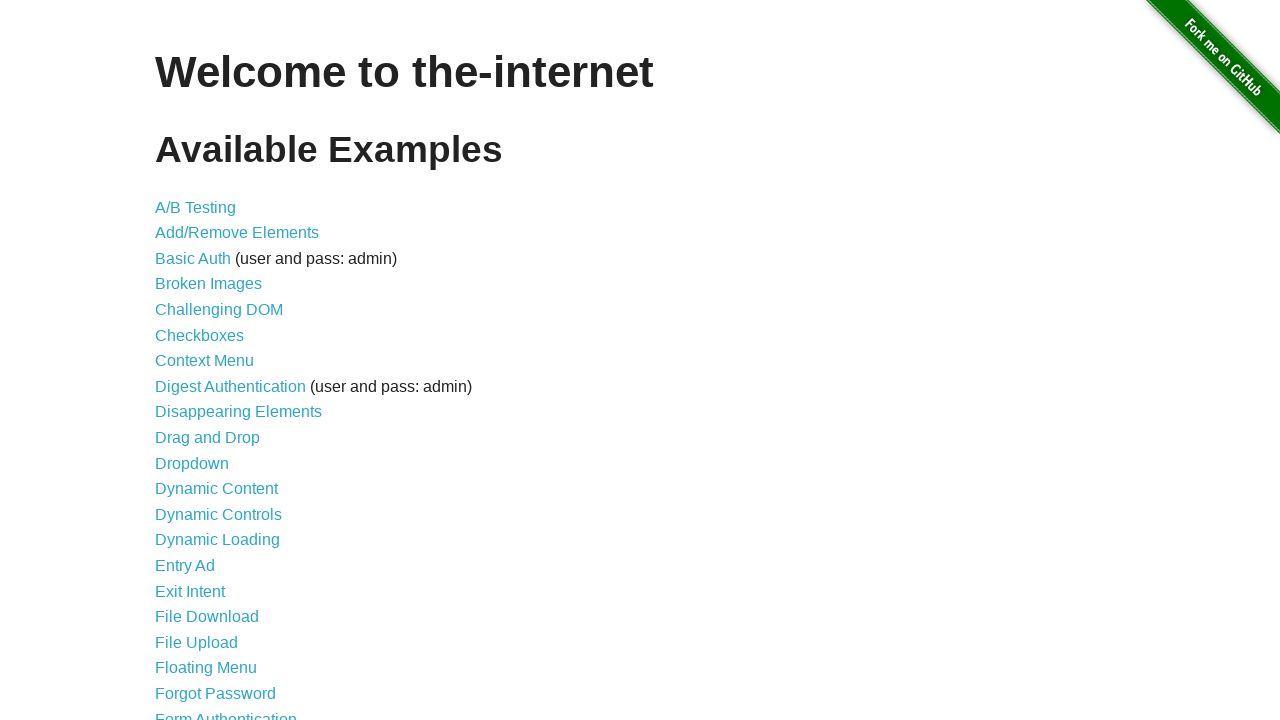

jQuery library successfully loaded
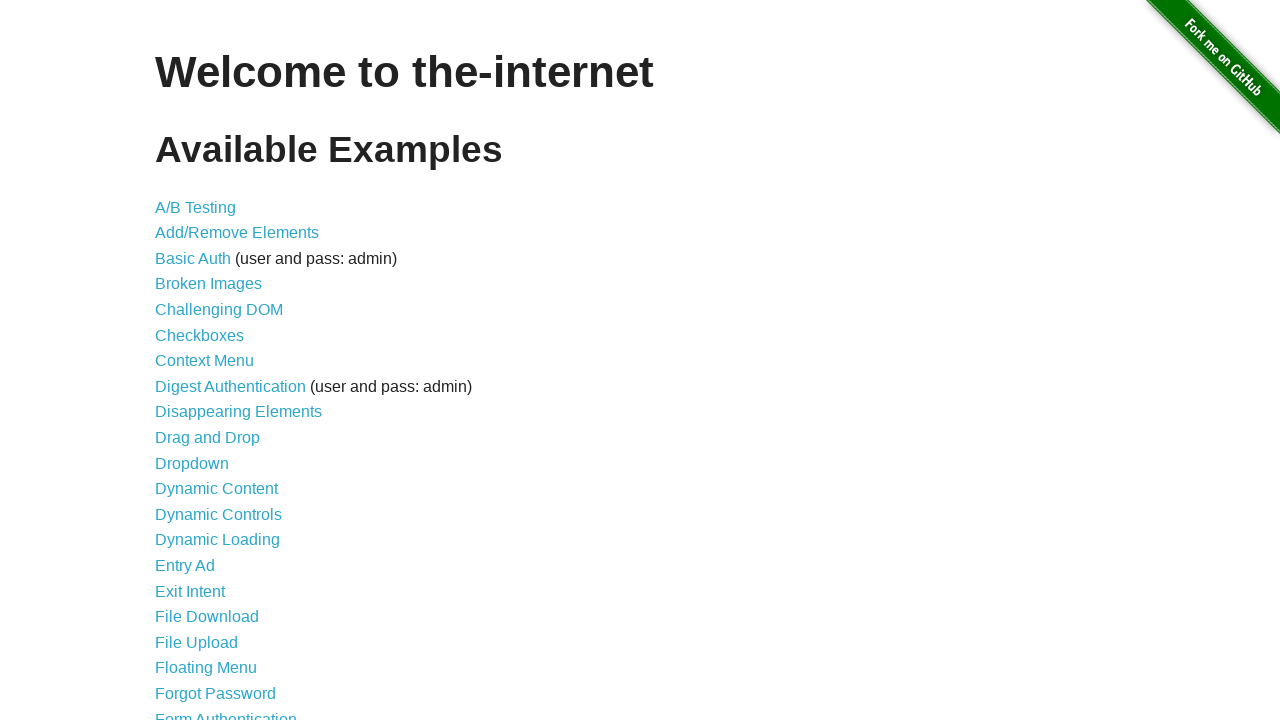

jQuery Growl library injected into page
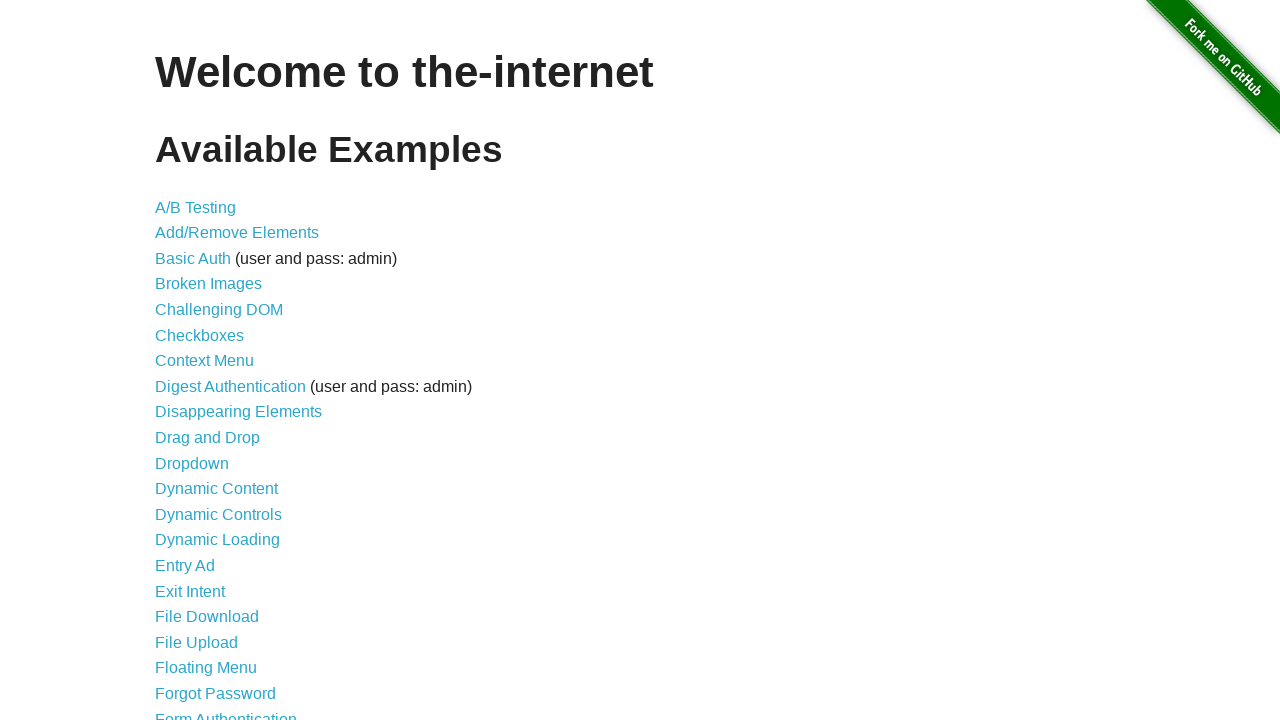

jQuery Growl CSS stylesheet added to page
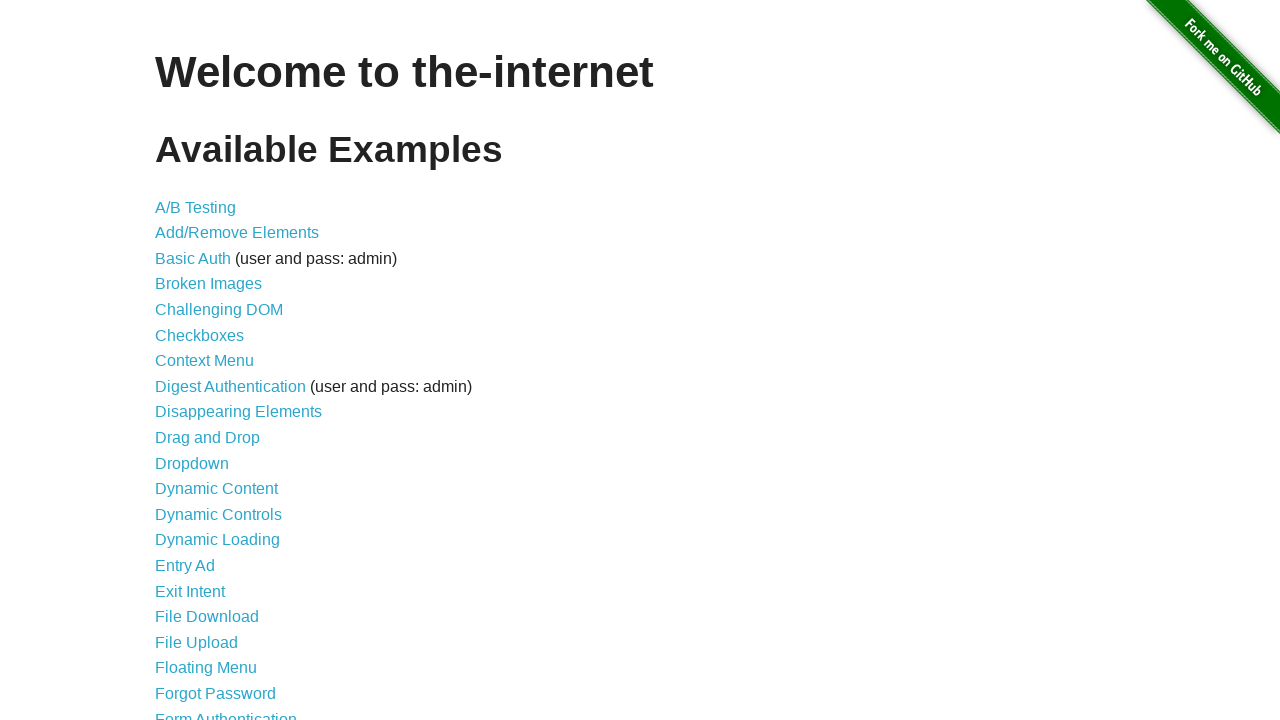

jQuery Growl function successfully loaded and ready
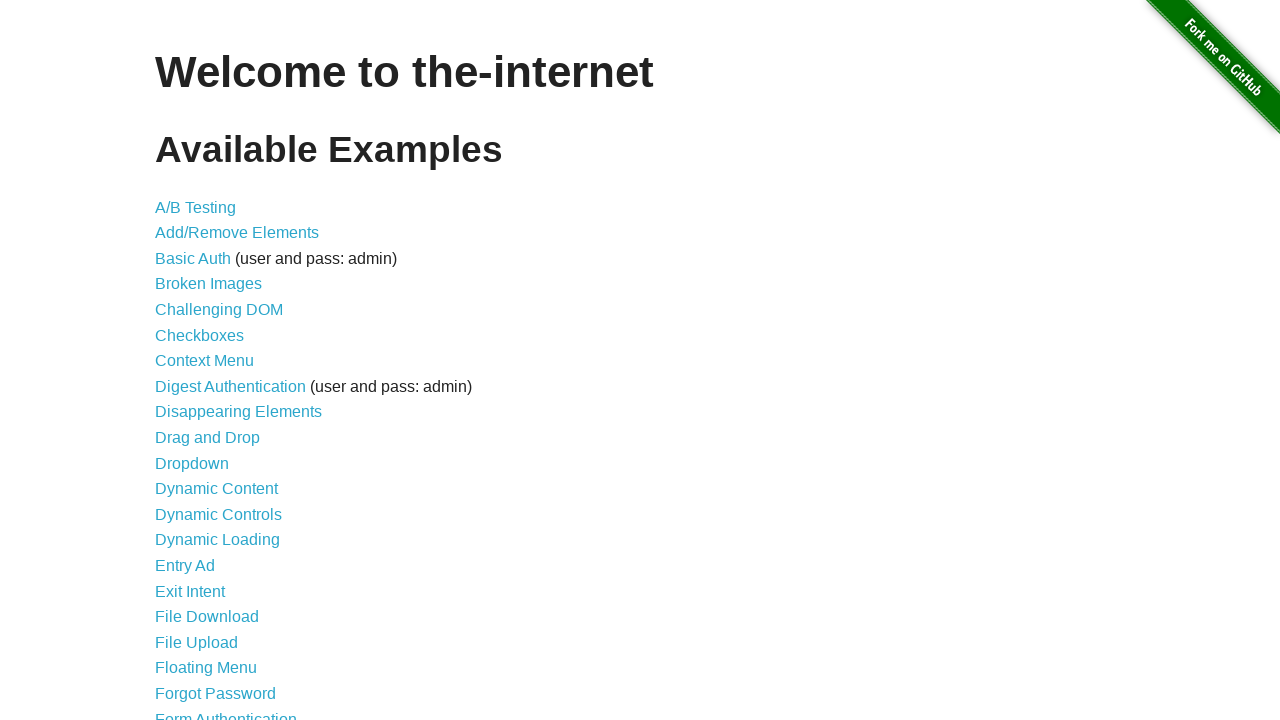

Triggered plain Growl notification with title 'GET' and message '/'
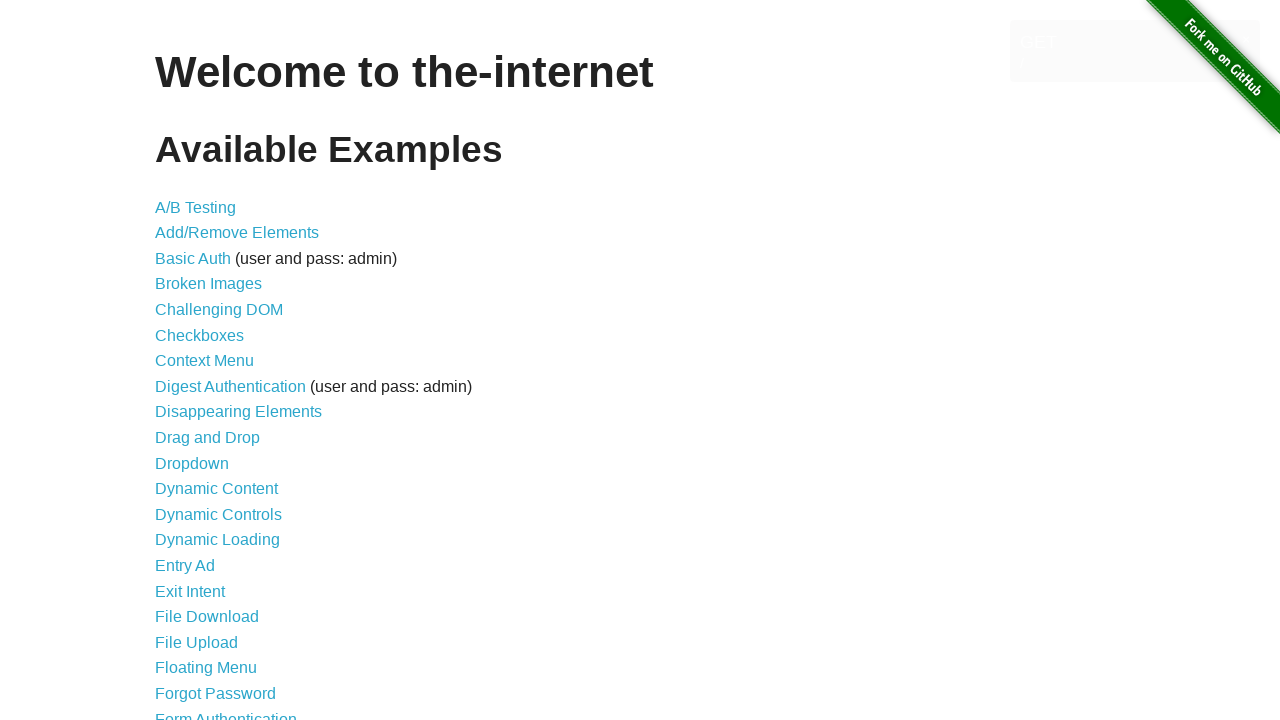

Triggered error Growl notification with red styling
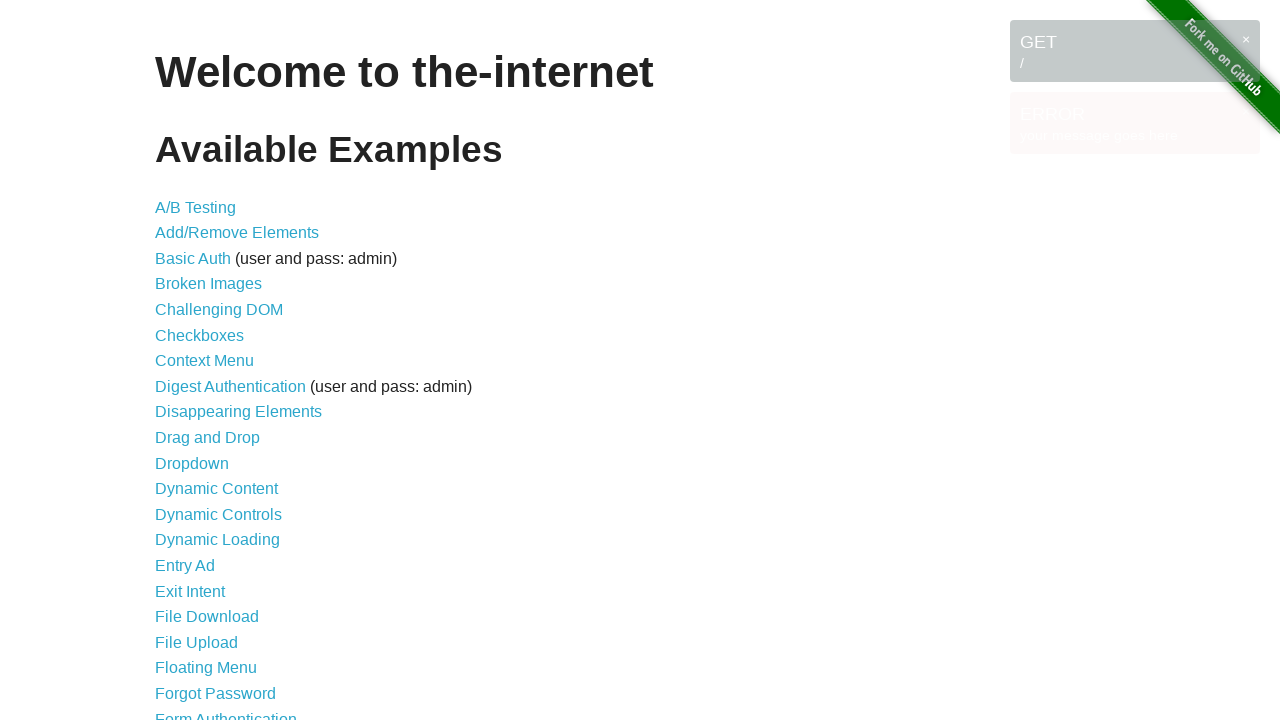

Triggered notice Growl notification with blue styling
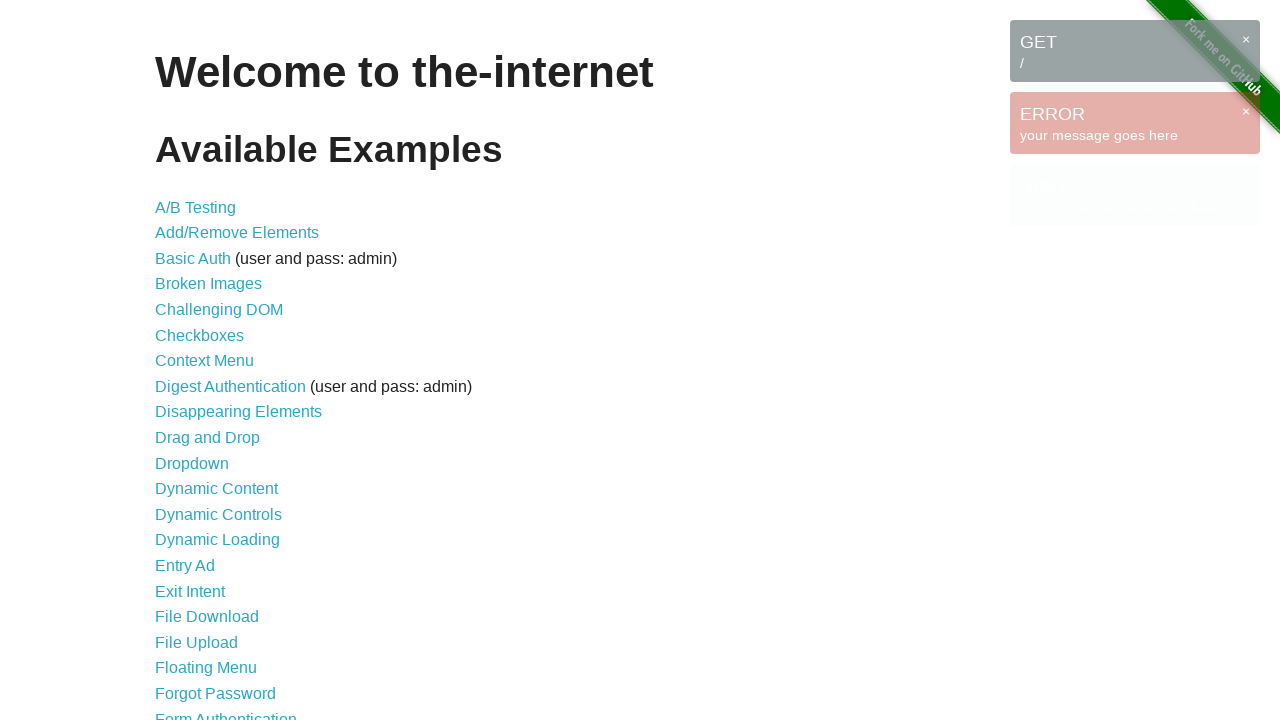

Triggered warning Growl notification with yellow styling
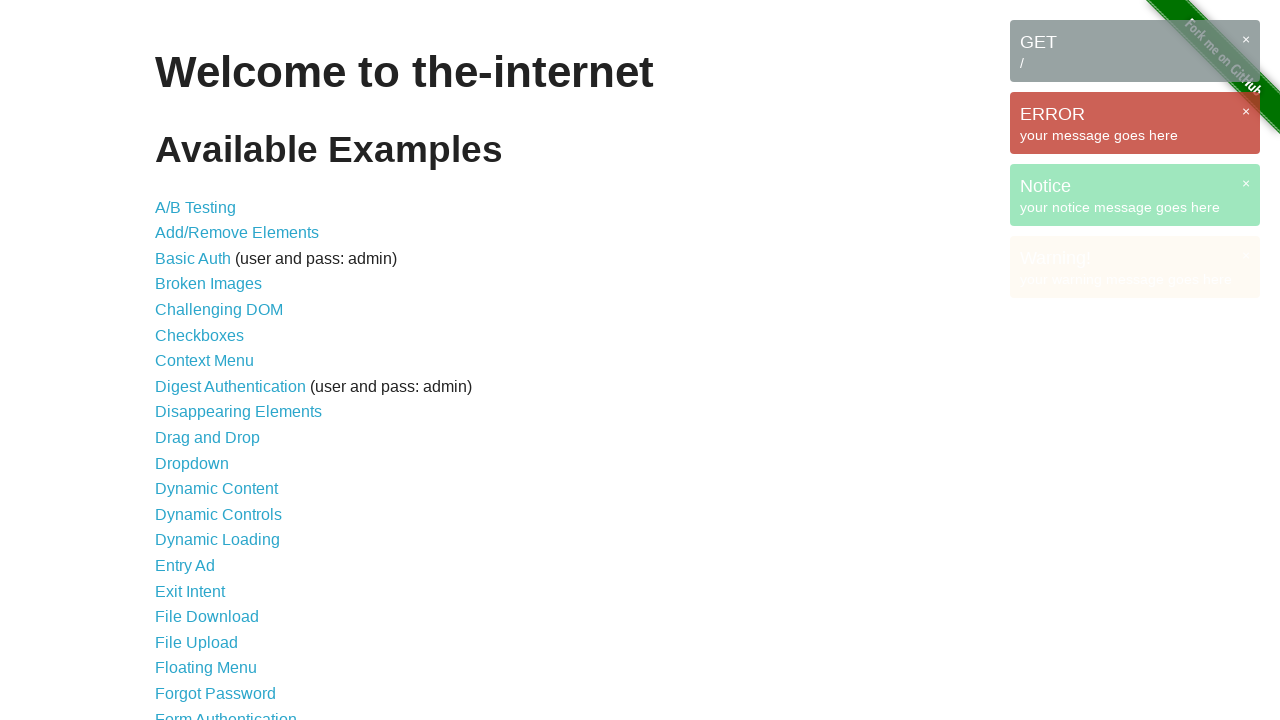

All Growl notification messages are now visible on page
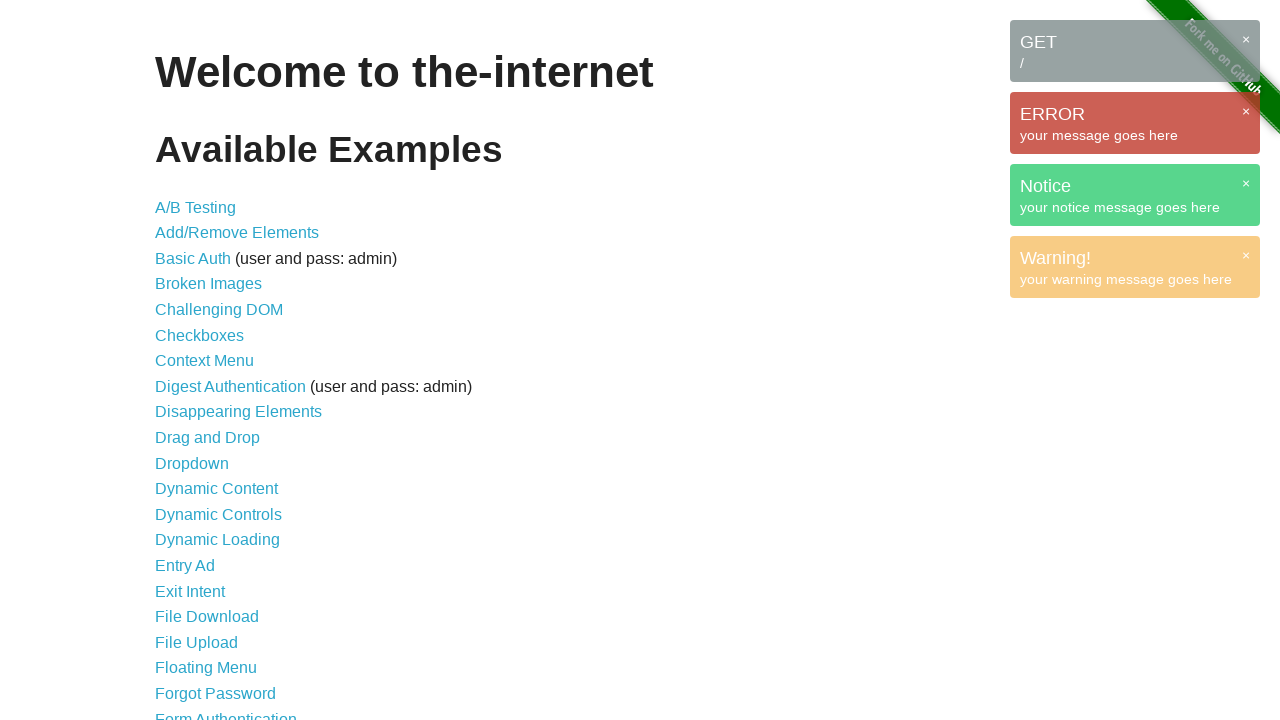

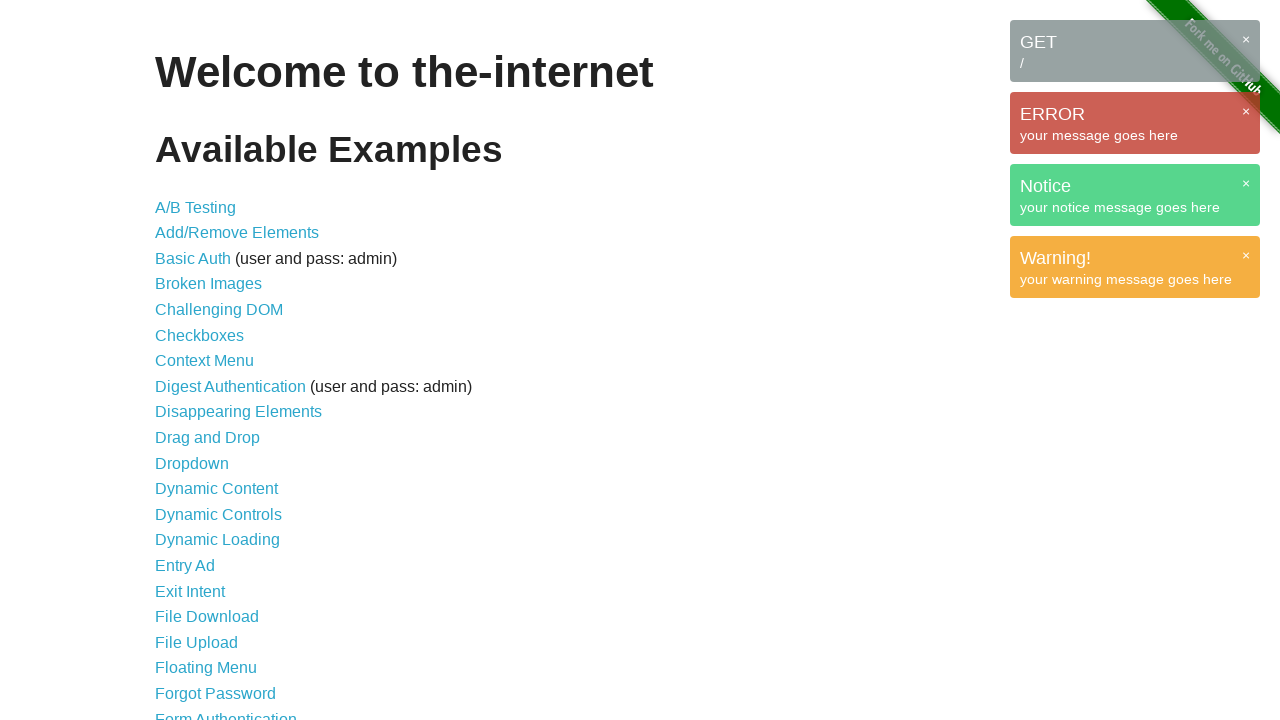